Tests keyboard interaction by navigating to contact page and entering text with SHIFT key held down

Starting URL: http://www.qaclickacademy.com/

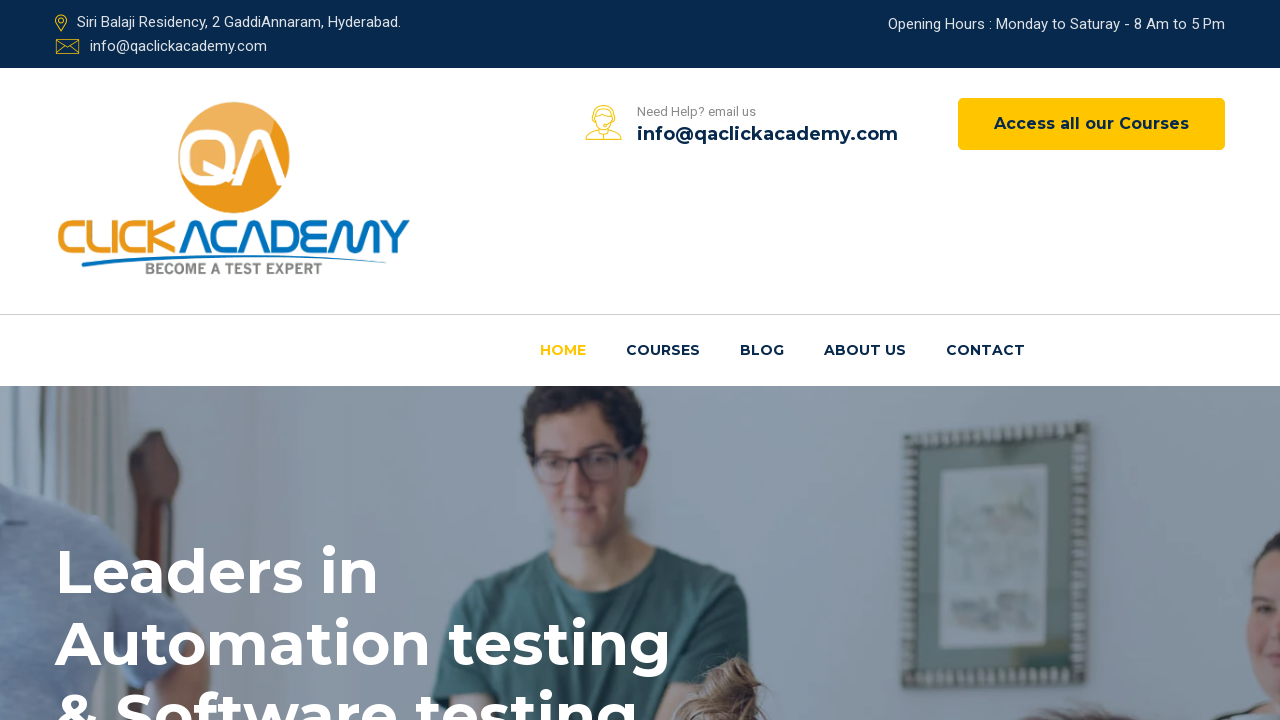

Clicked on 'Contact Us' link at (986, 351) on (//a[@href='contactus.html'])[1]
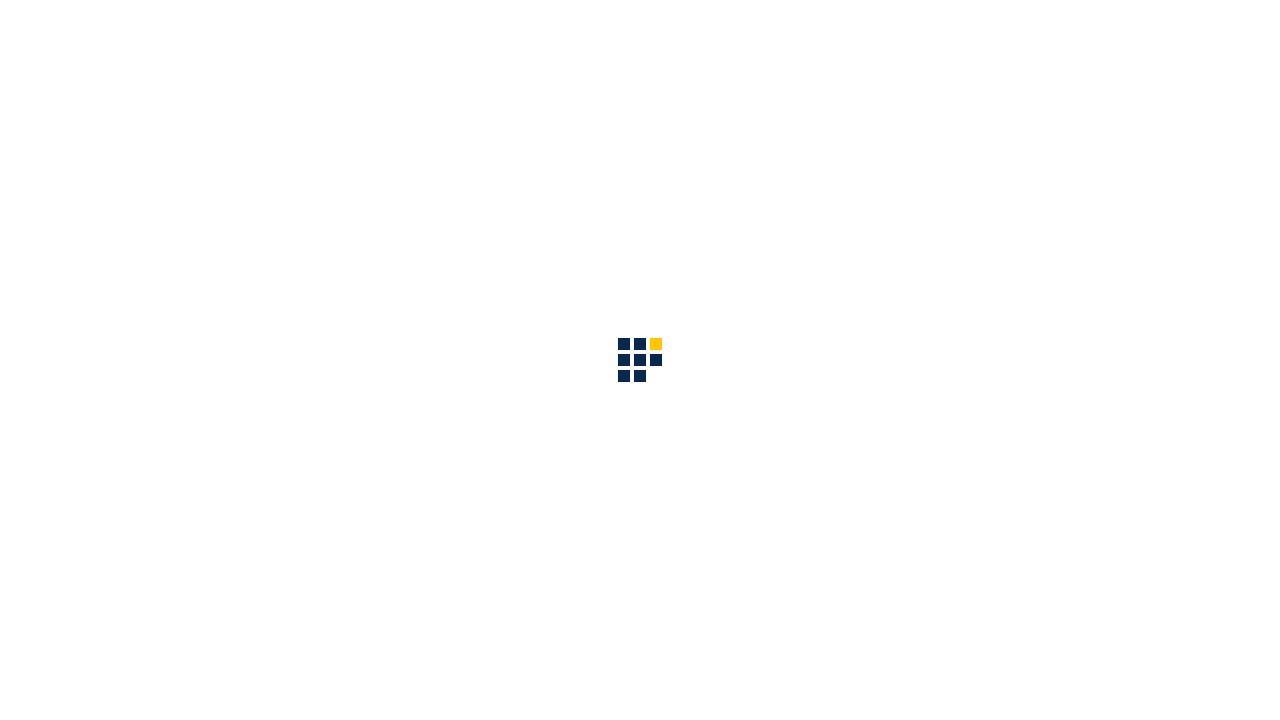

Scrolled down the page by 500 pixels
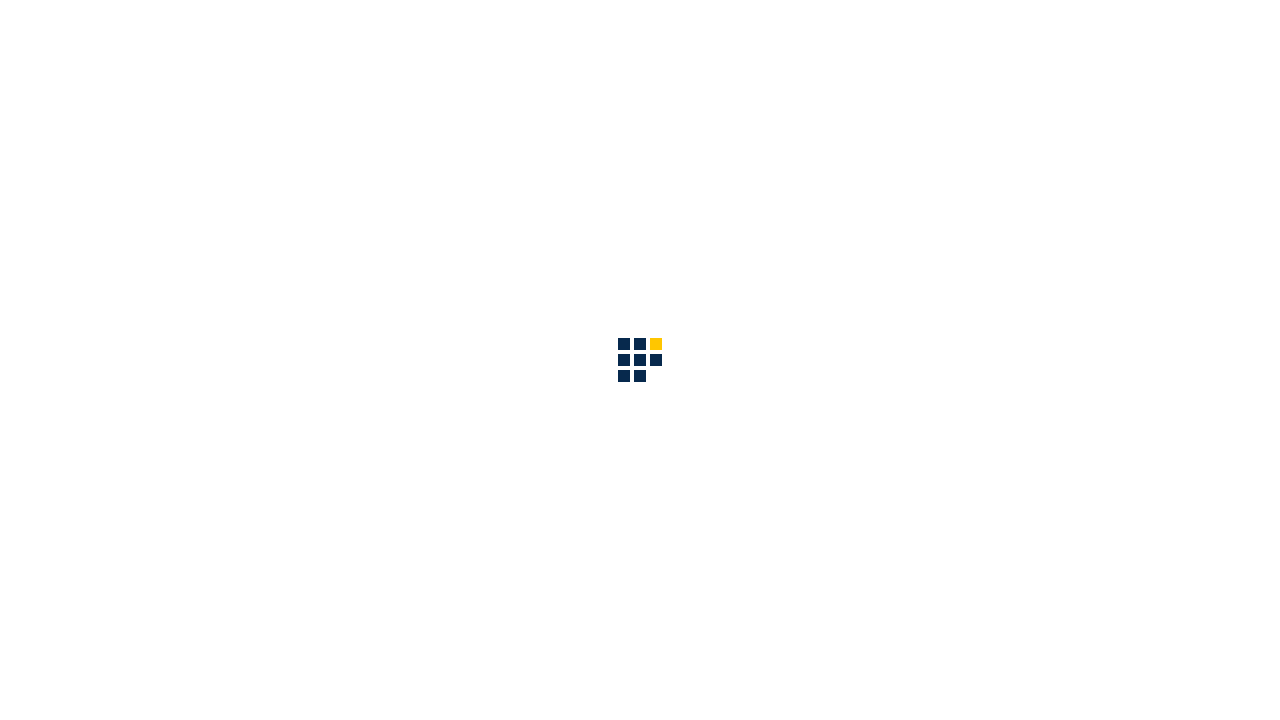

Clicked on the name input field at (240, 695) on xpath=//input[@placeholder='Your name']
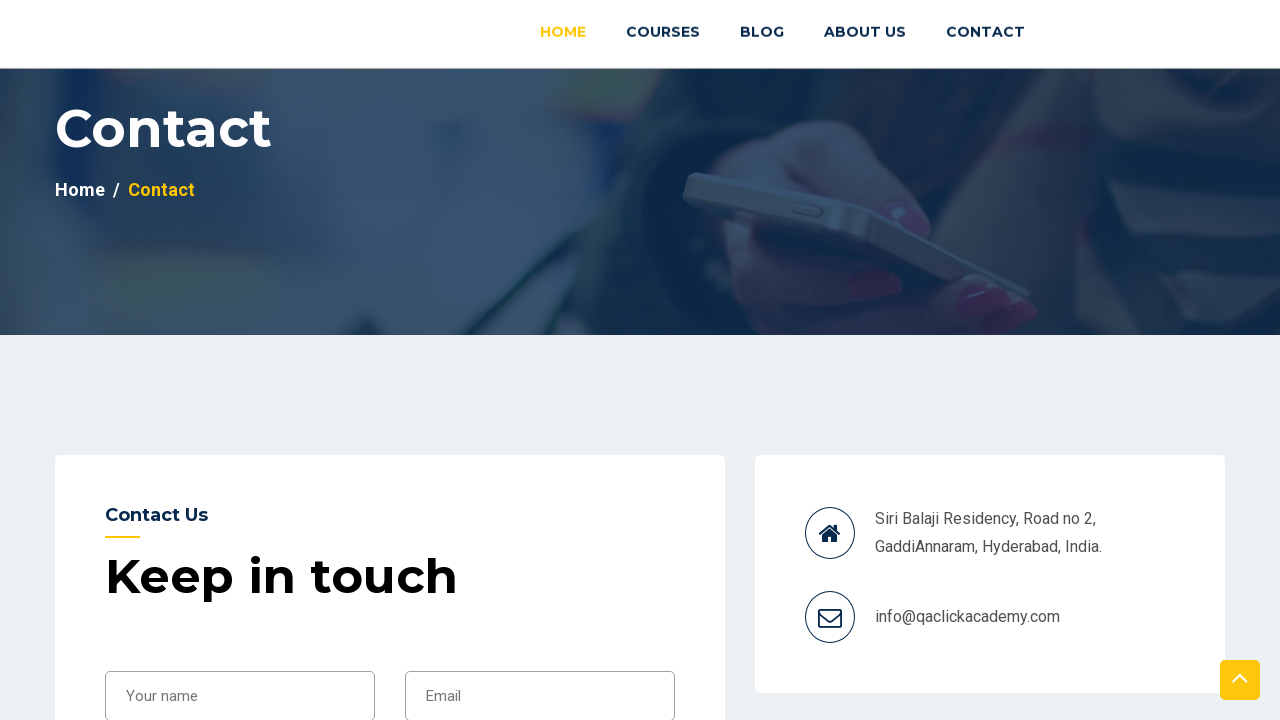

Pressed and held Shift key
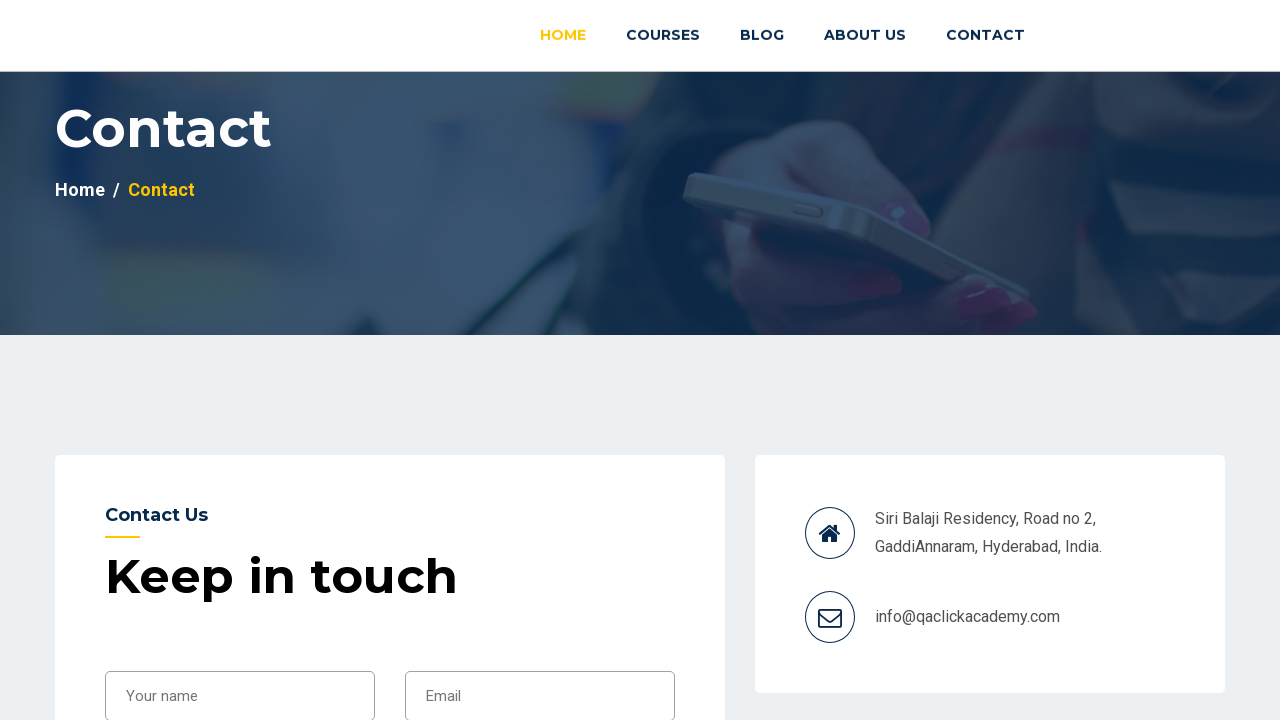

Typed 'ankush' with Shift key held down, resulting in uppercase text
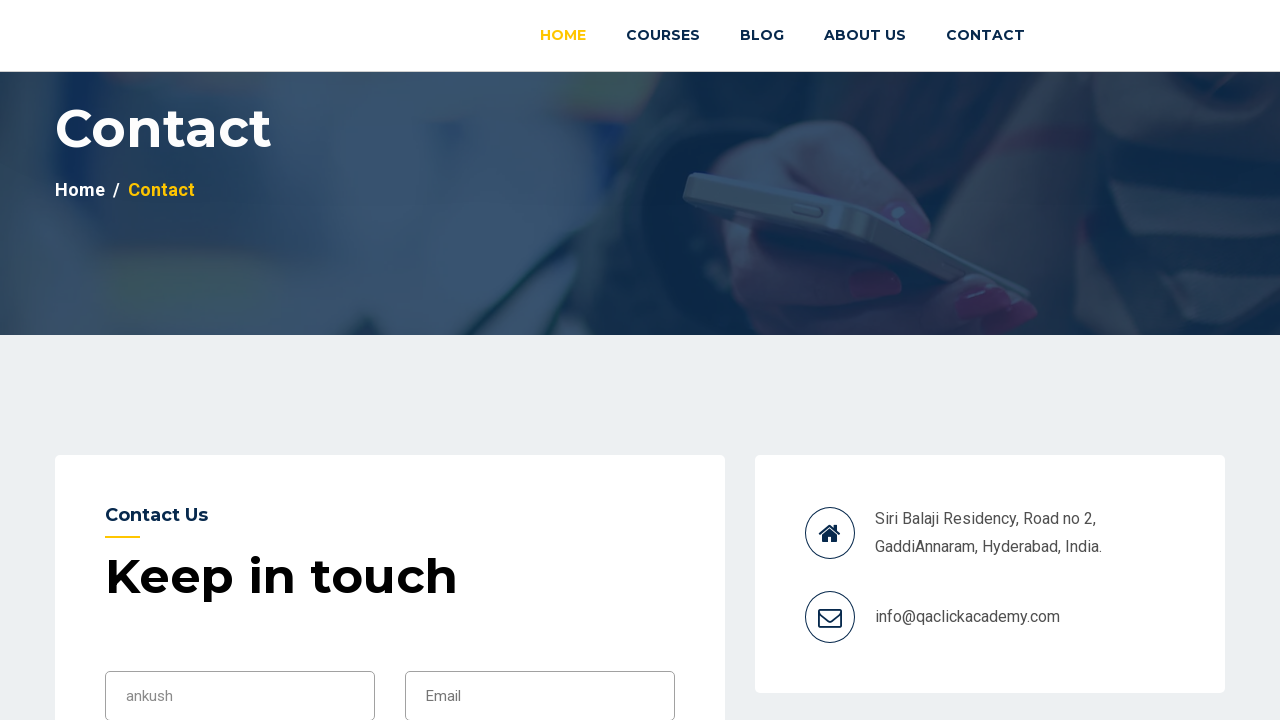

Released Shift key
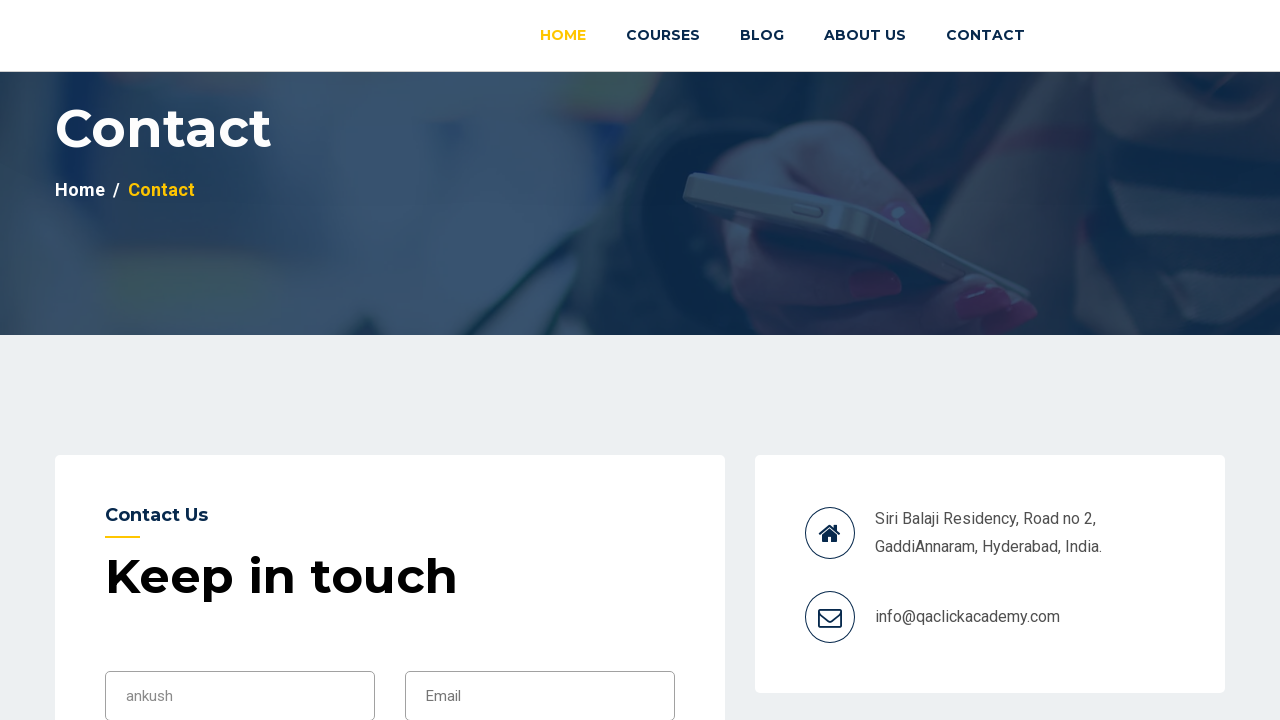

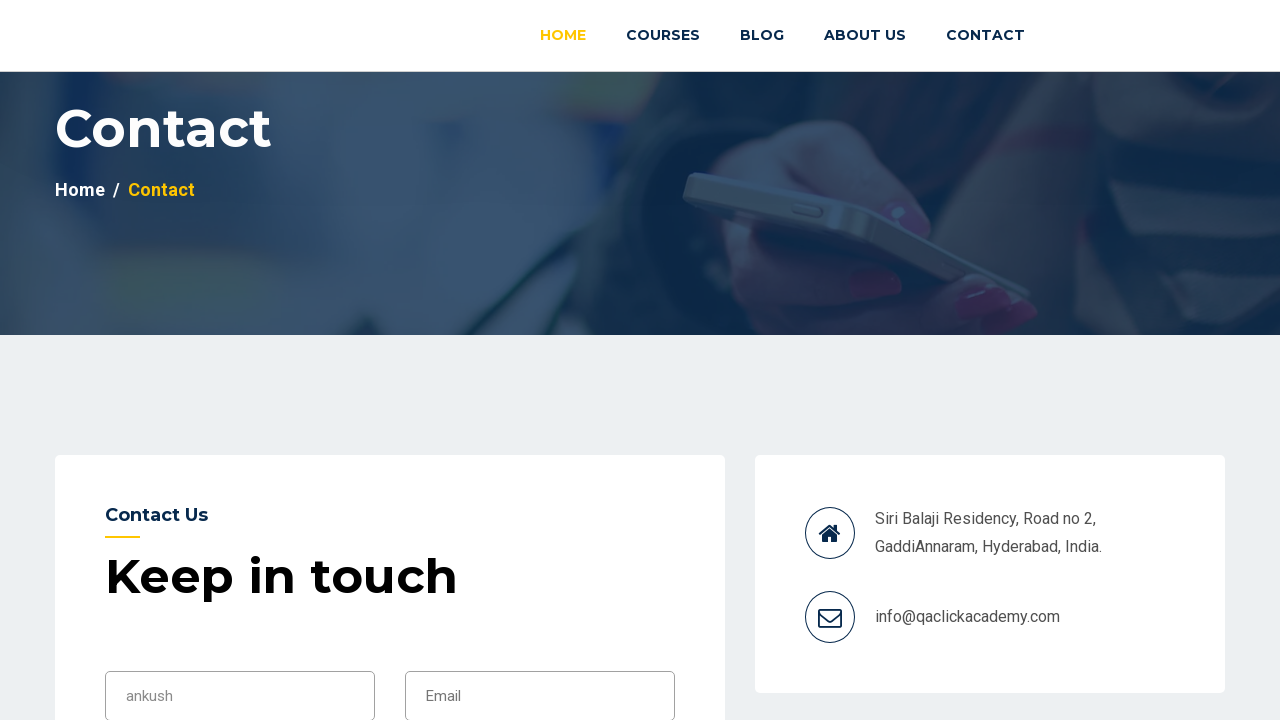